Tests that todo data persists after page reload

Starting URL: https://demo.playwright.dev/todomvc

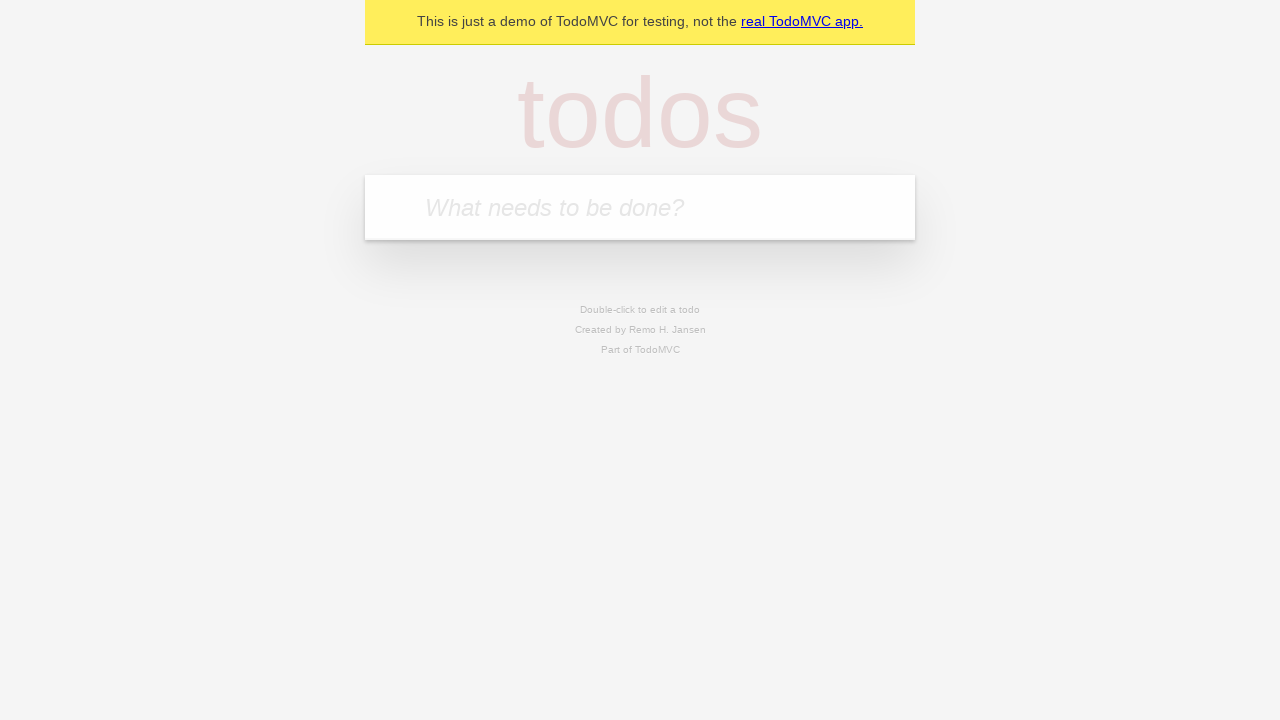

Filled new todo input with 'buy some cheese' on .new-todo
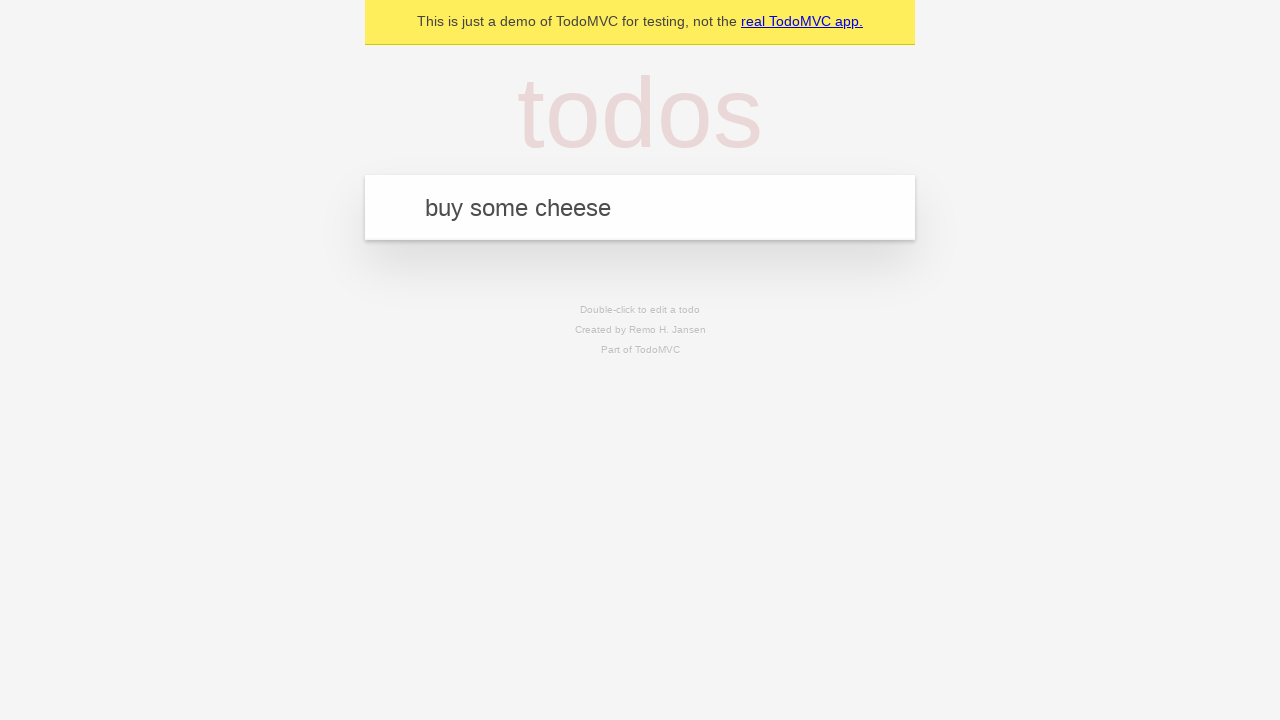

Pressed Enter to create first todo on .new-todo
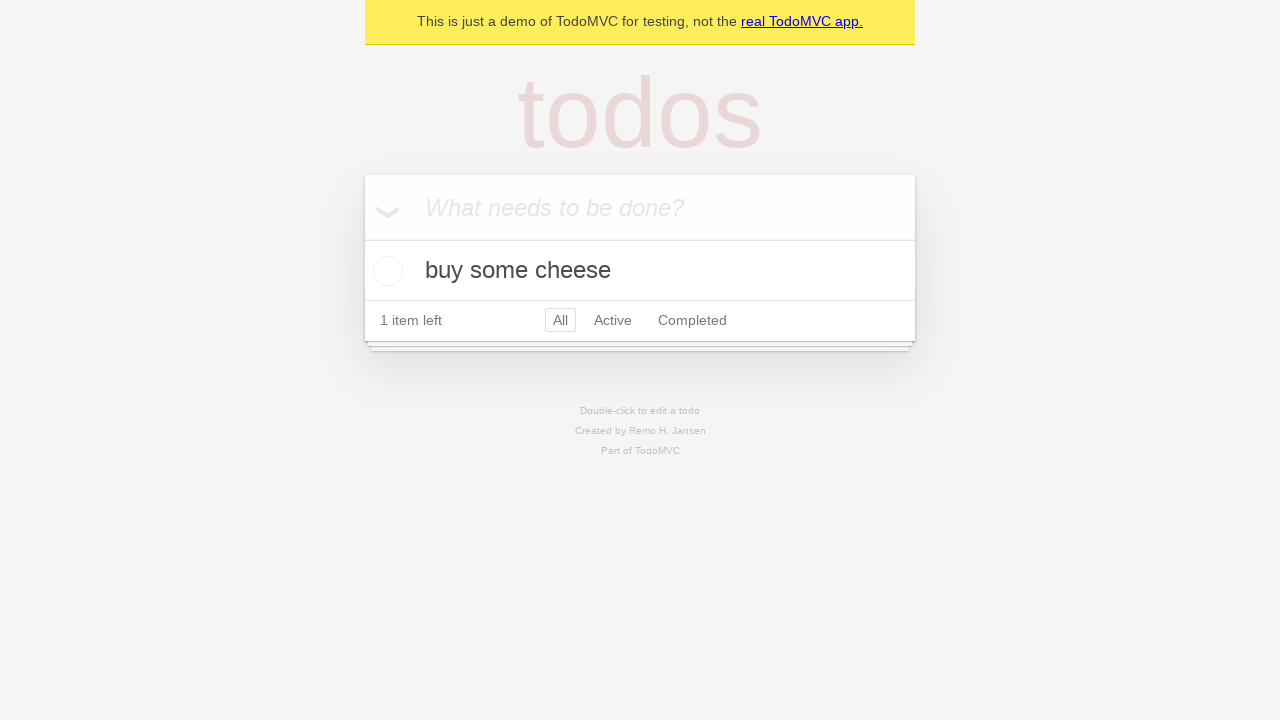

Filled new todo input with 'feed the cat' on .new-todo
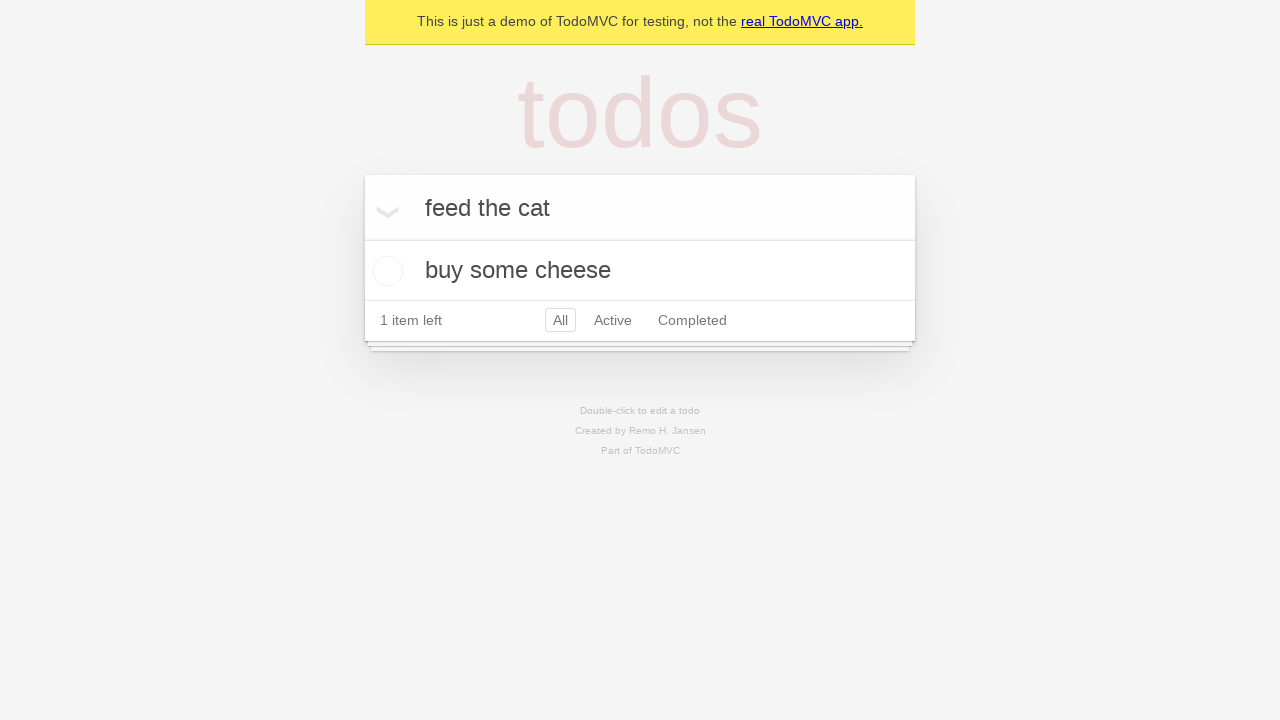

Pressed Enter to create second todo on .new-todo
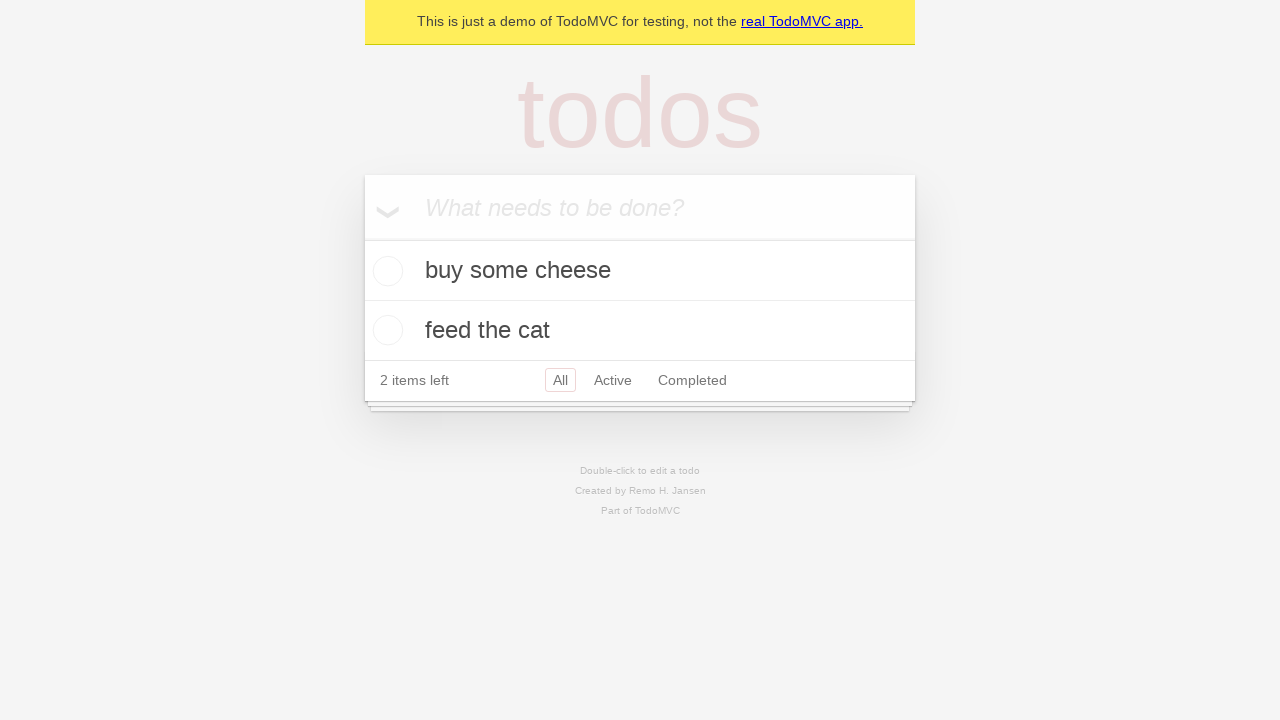

Marked first todo as completed at (385, 271) on .todo-list li >> nth=0 >> .toggle
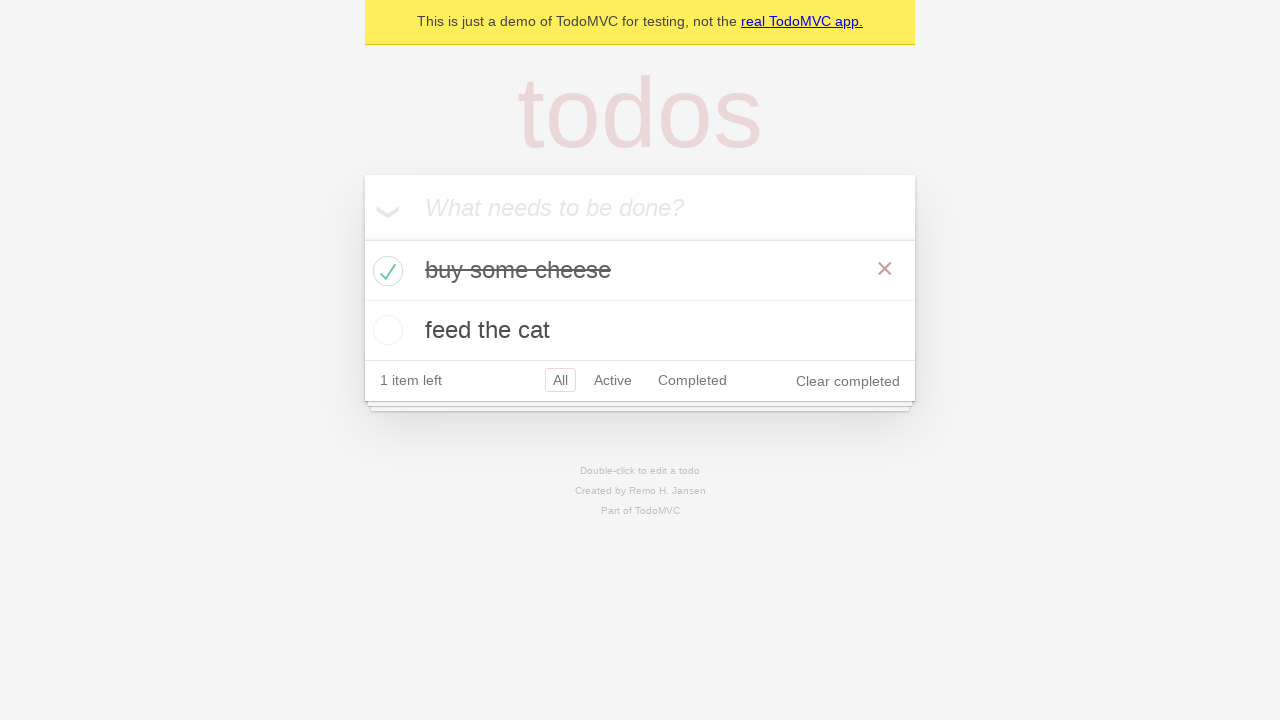

Reloaded the page to test data persistence
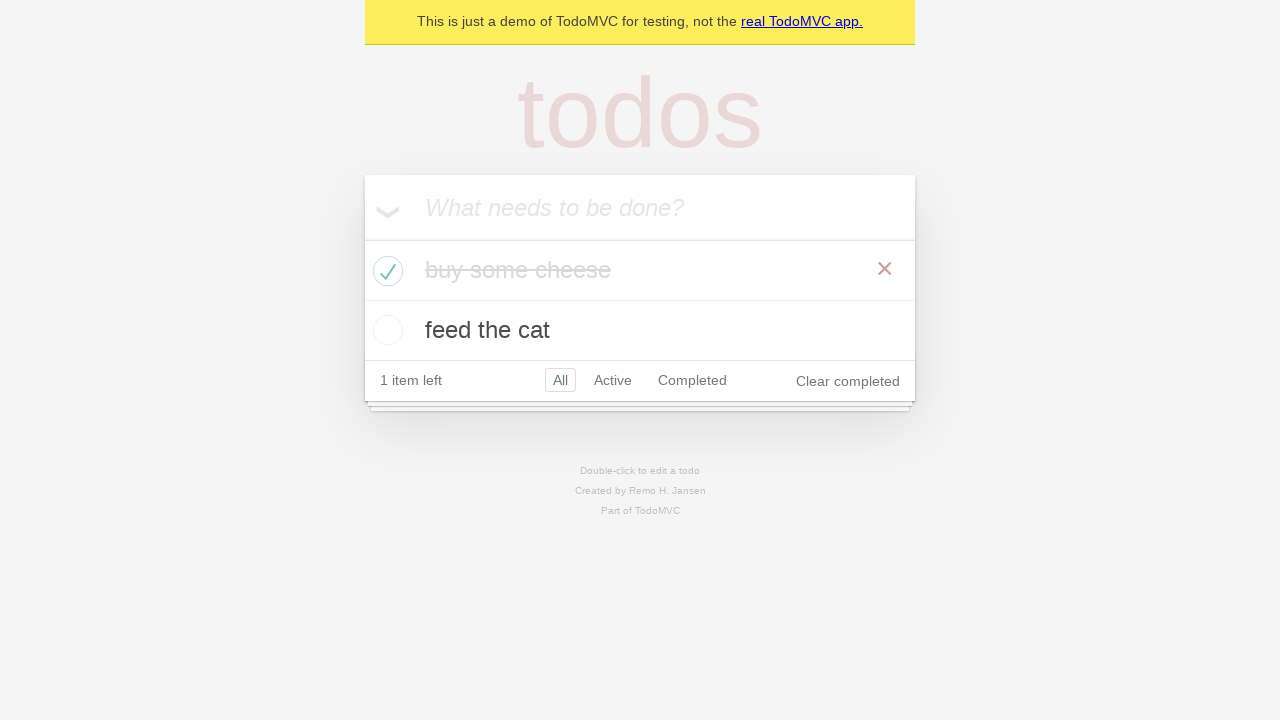

Todos loaded after page reload, data persisted successfully
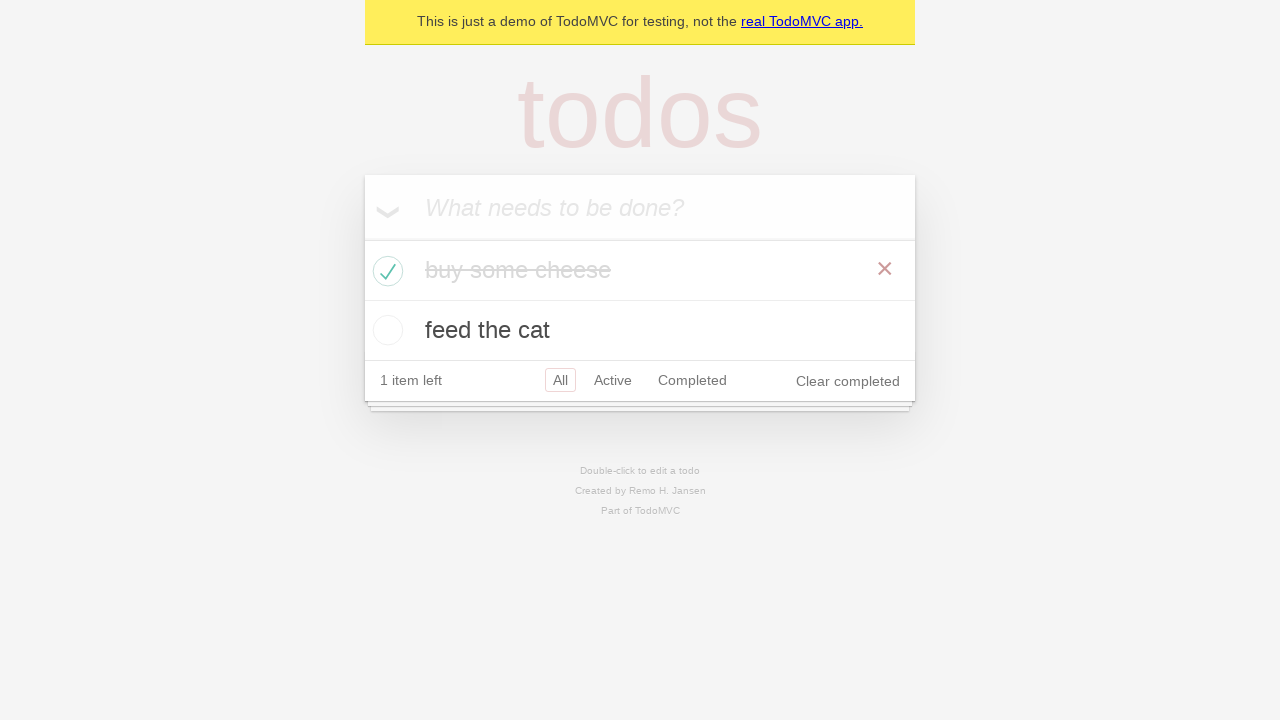

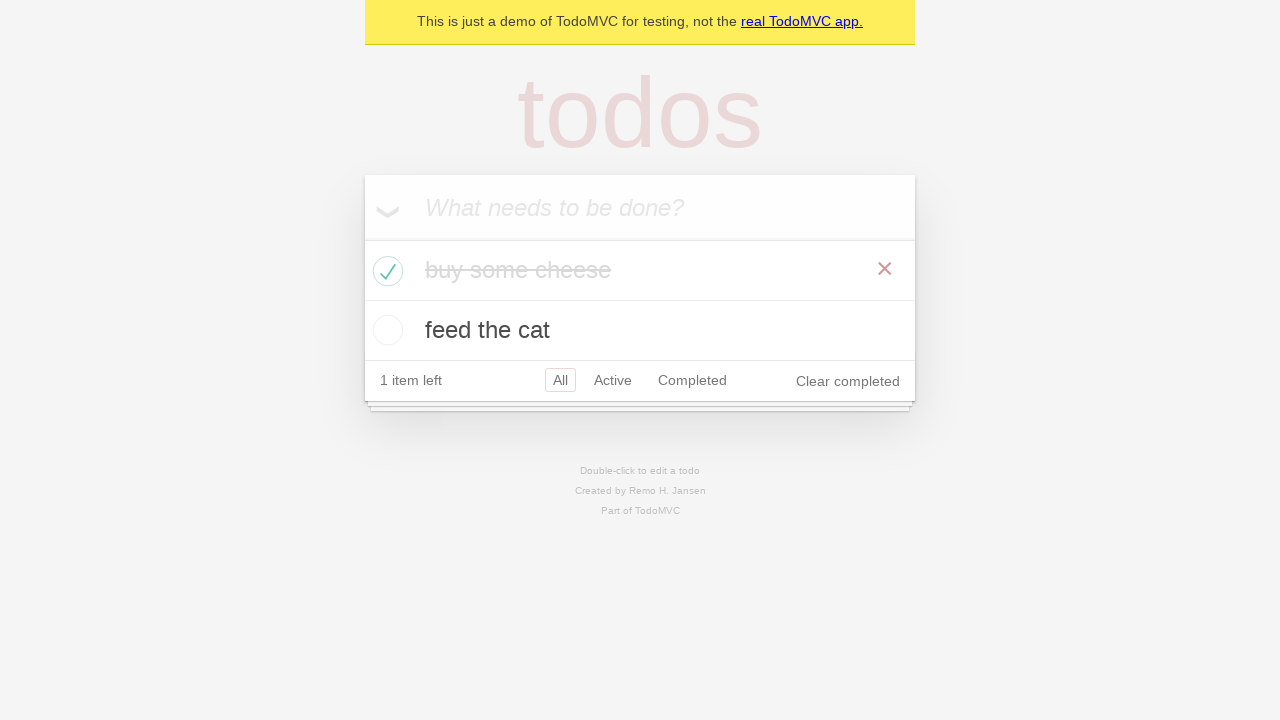